Tests navigation by clicking on A/B Testing link and then using browser back button to return to the home page

Starting URL: https://practice.cydeo.com

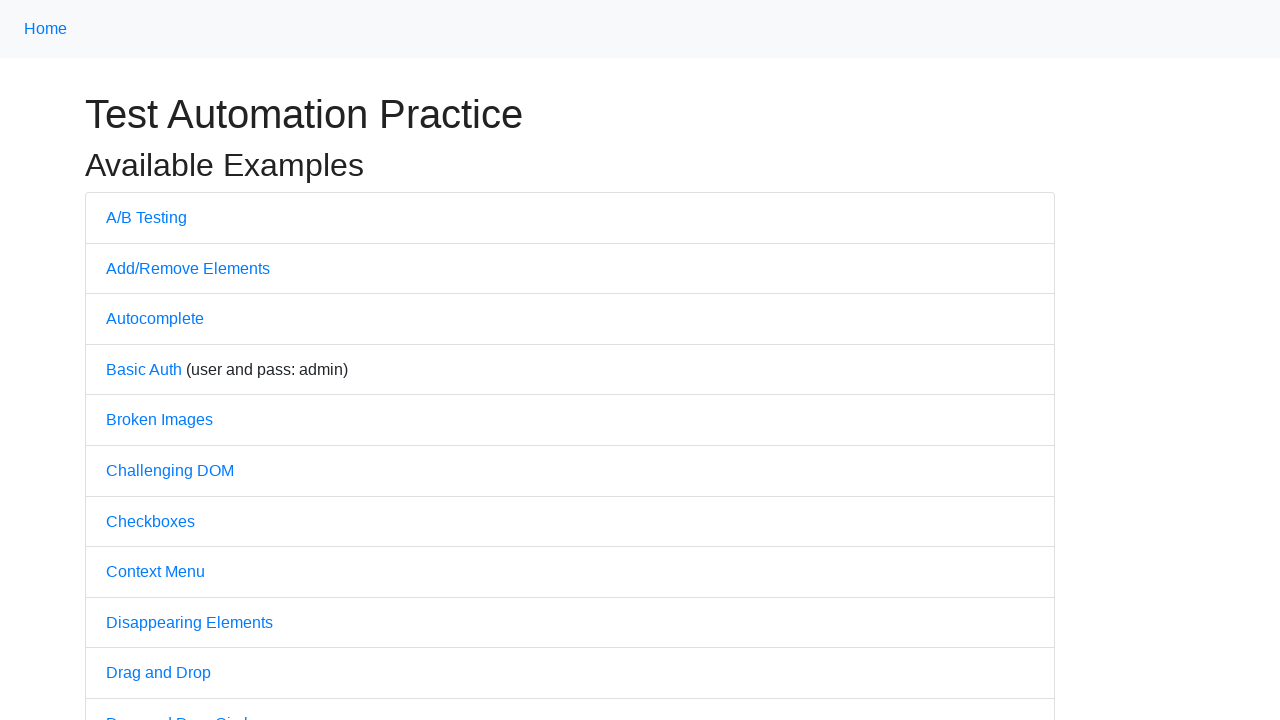

Clicked on A/B Testing link at (146, 217) on text=A/B Testing
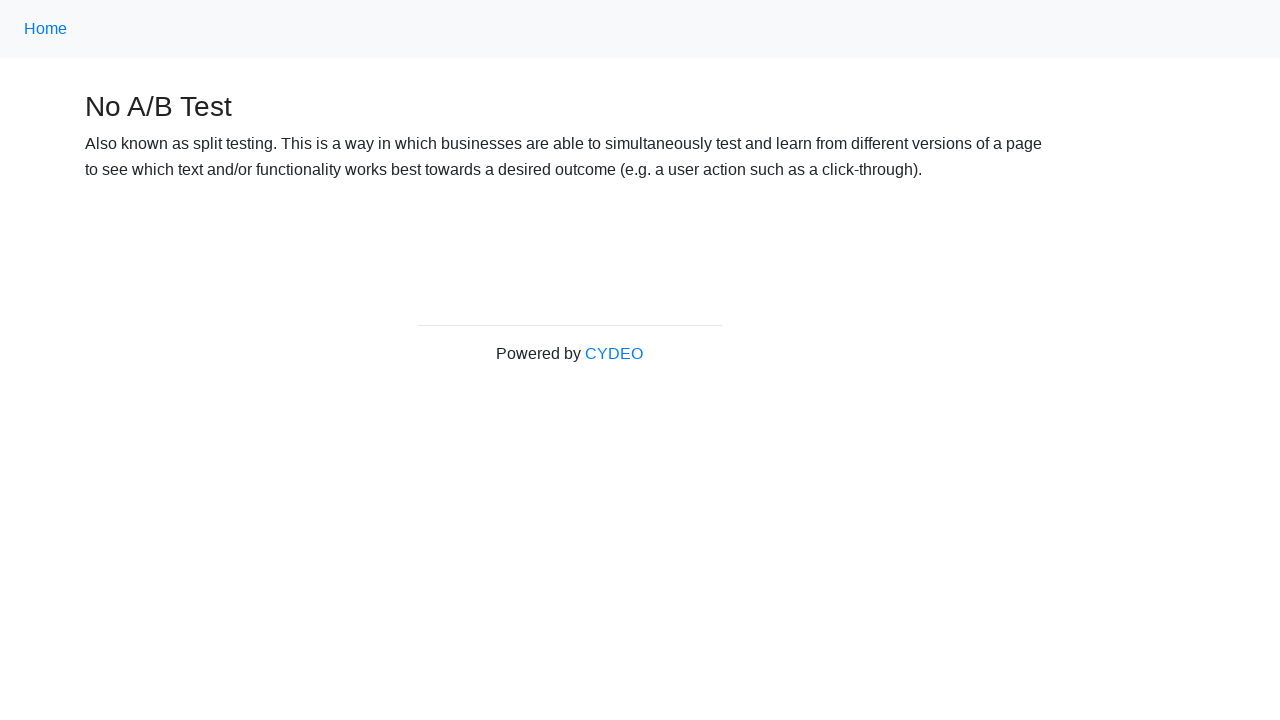

A/B Testing page loaded (networkidle)
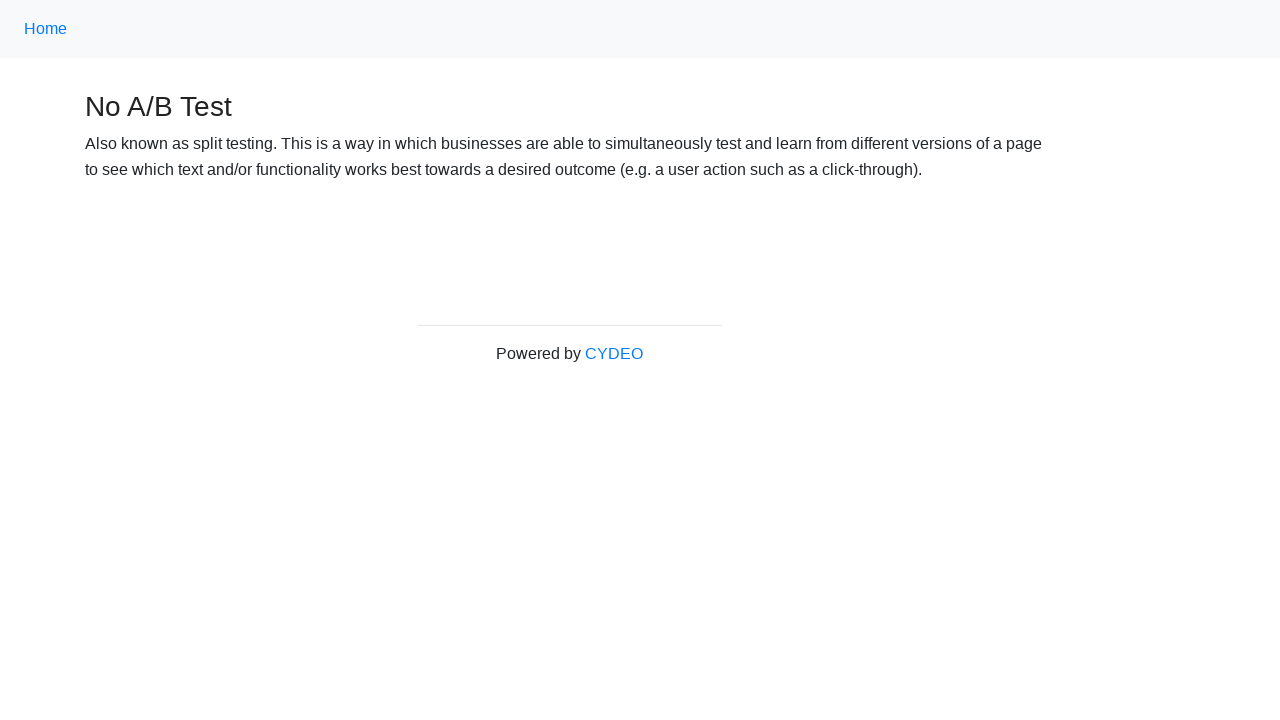

Clicked browser back button to return to home page
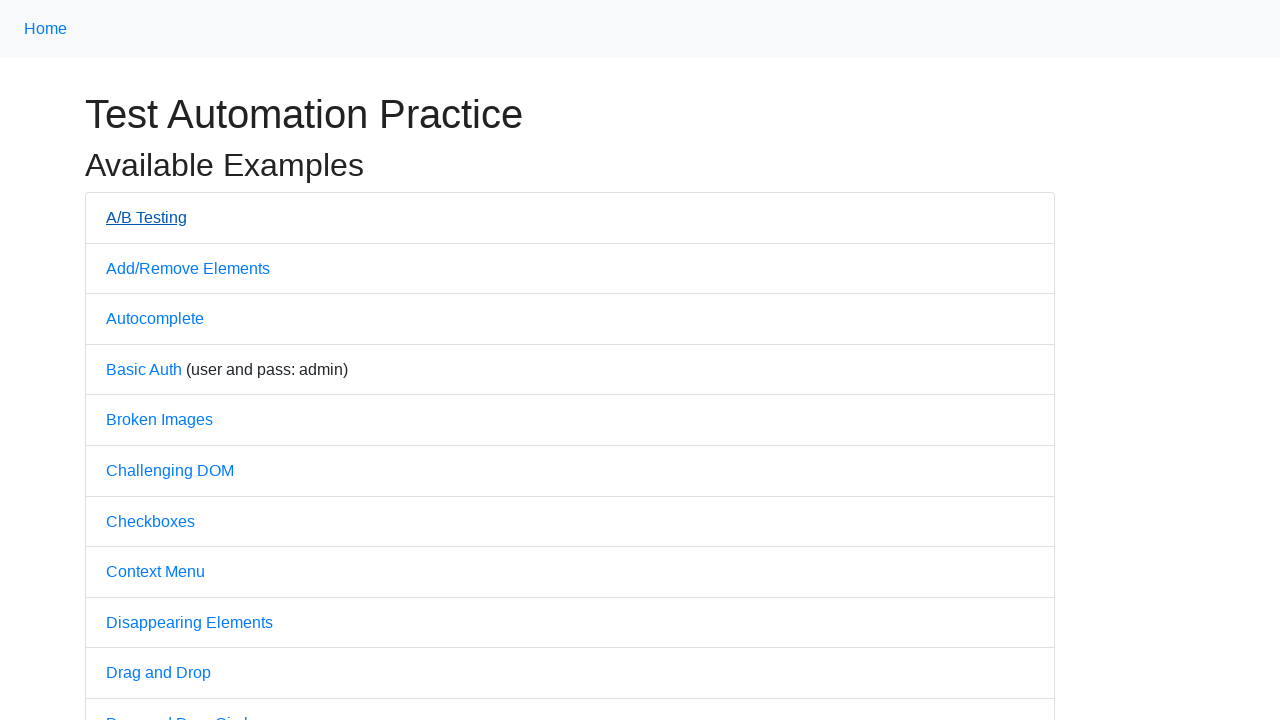

Home page reloaded (networkidle)
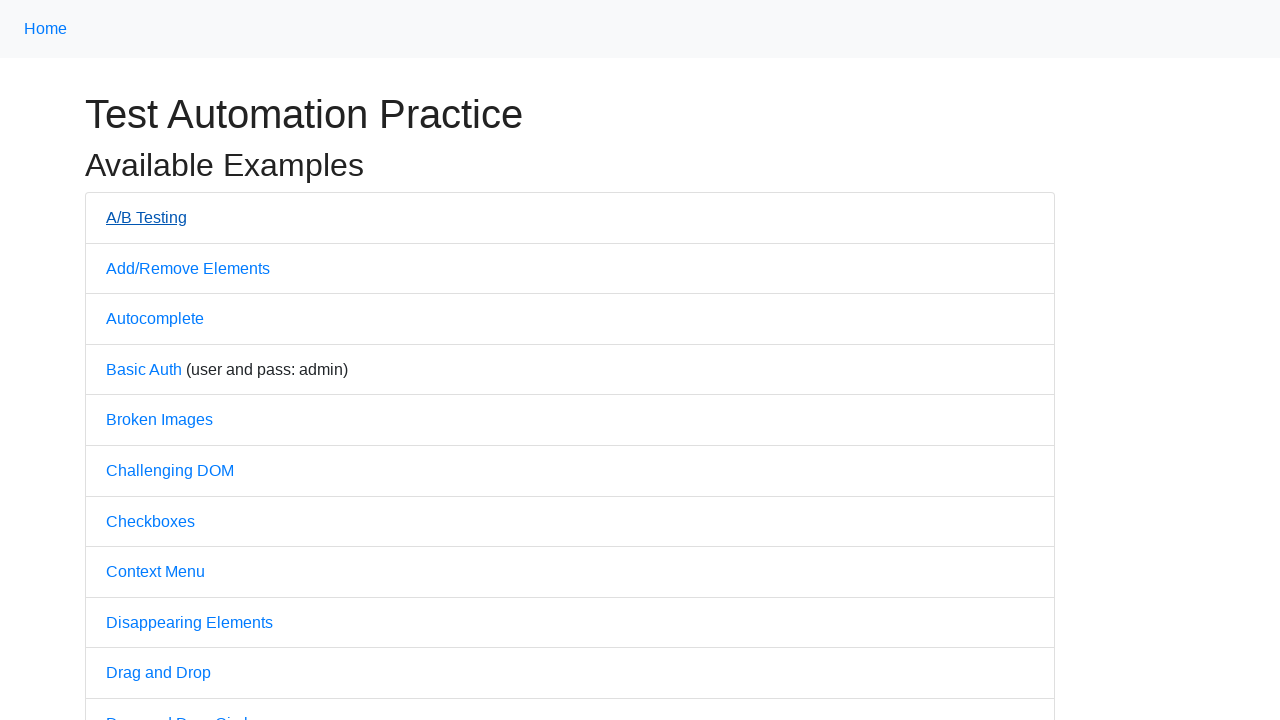

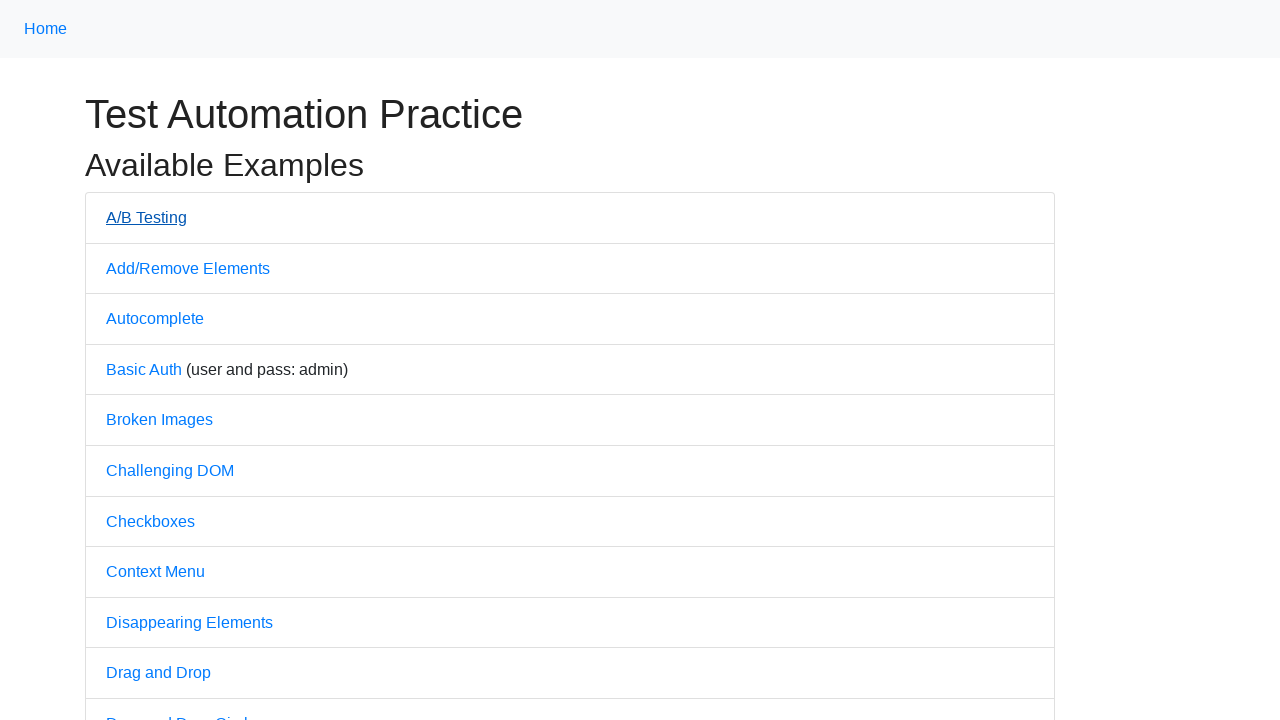